Tests drag-and-drop functionality on the jQuery UI droppable demo page by switching to the demo iframe and dragging an element onto a drop target.

Starting URL: https://jqueryui.com/droppable/

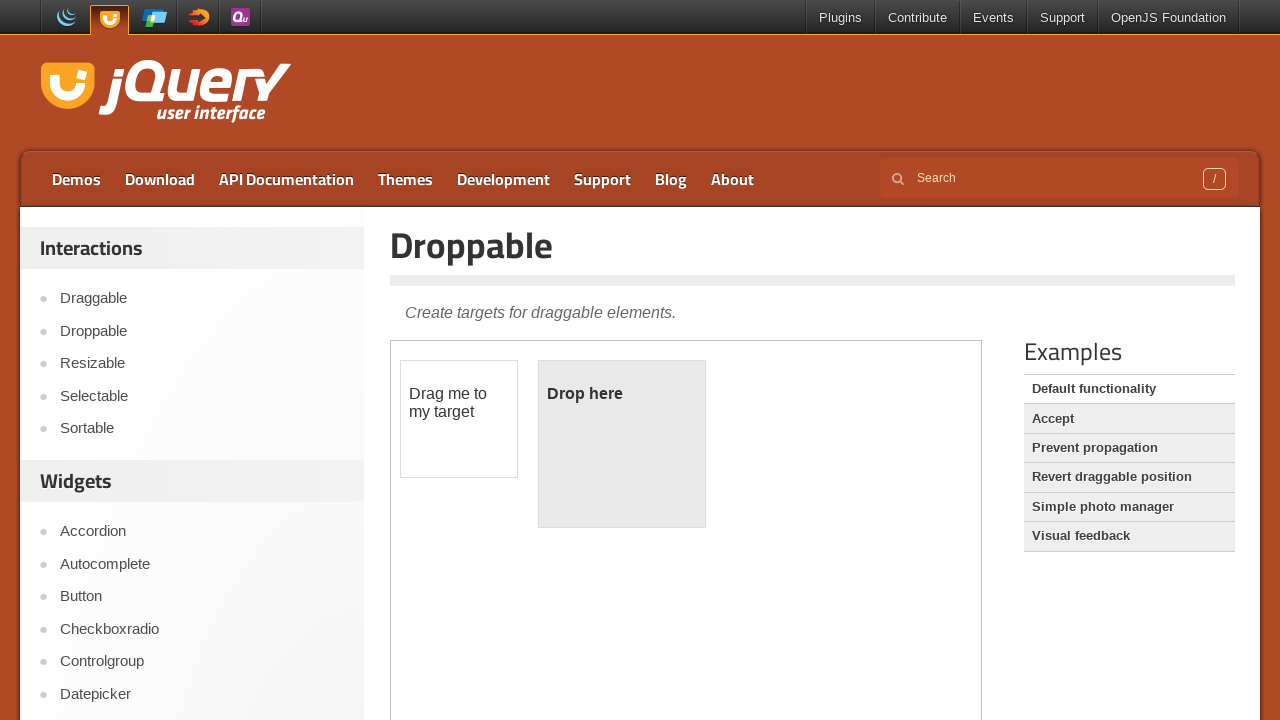

Located the demo iframe on the droppable page
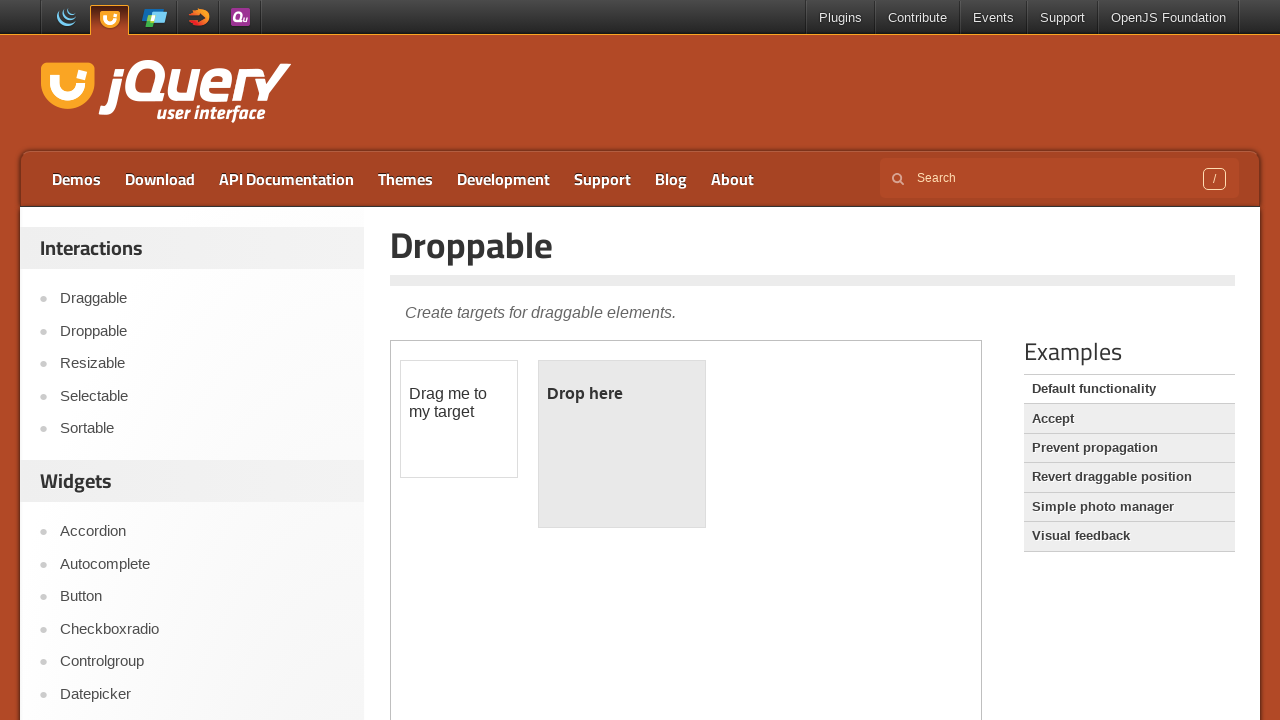

Located the draggable element within the iframe
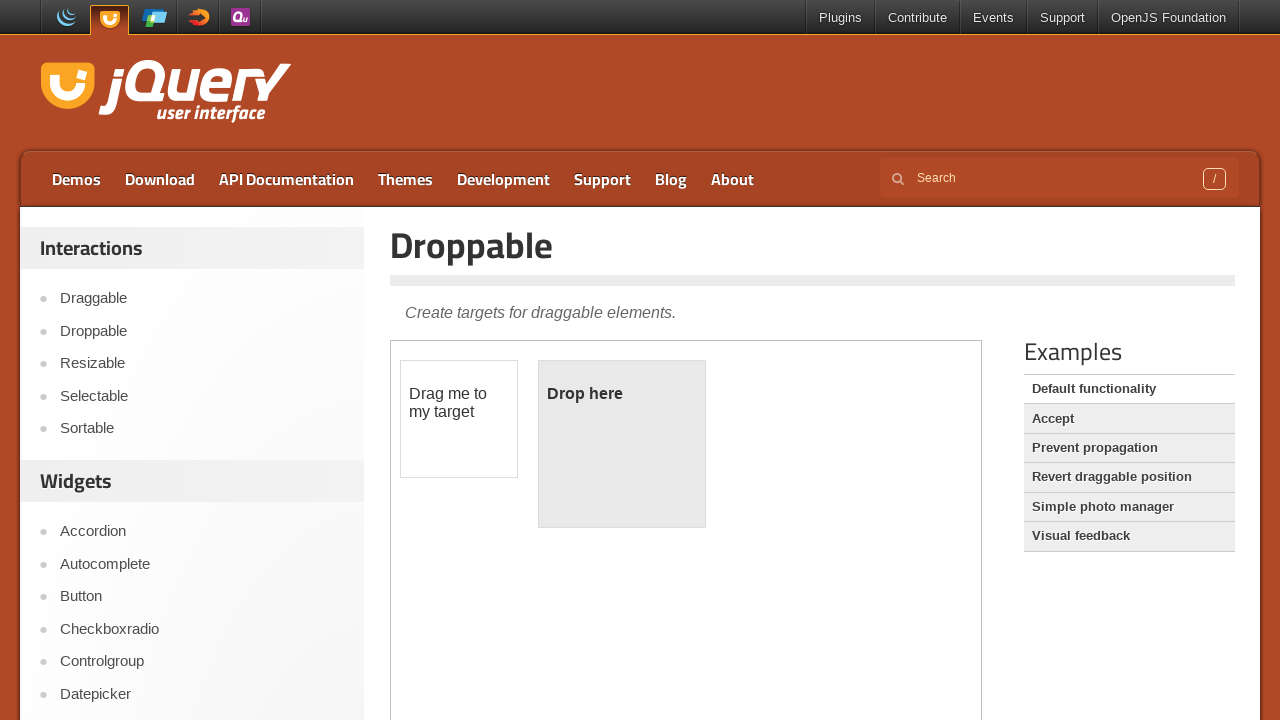

Located the droppable target element within the iframe
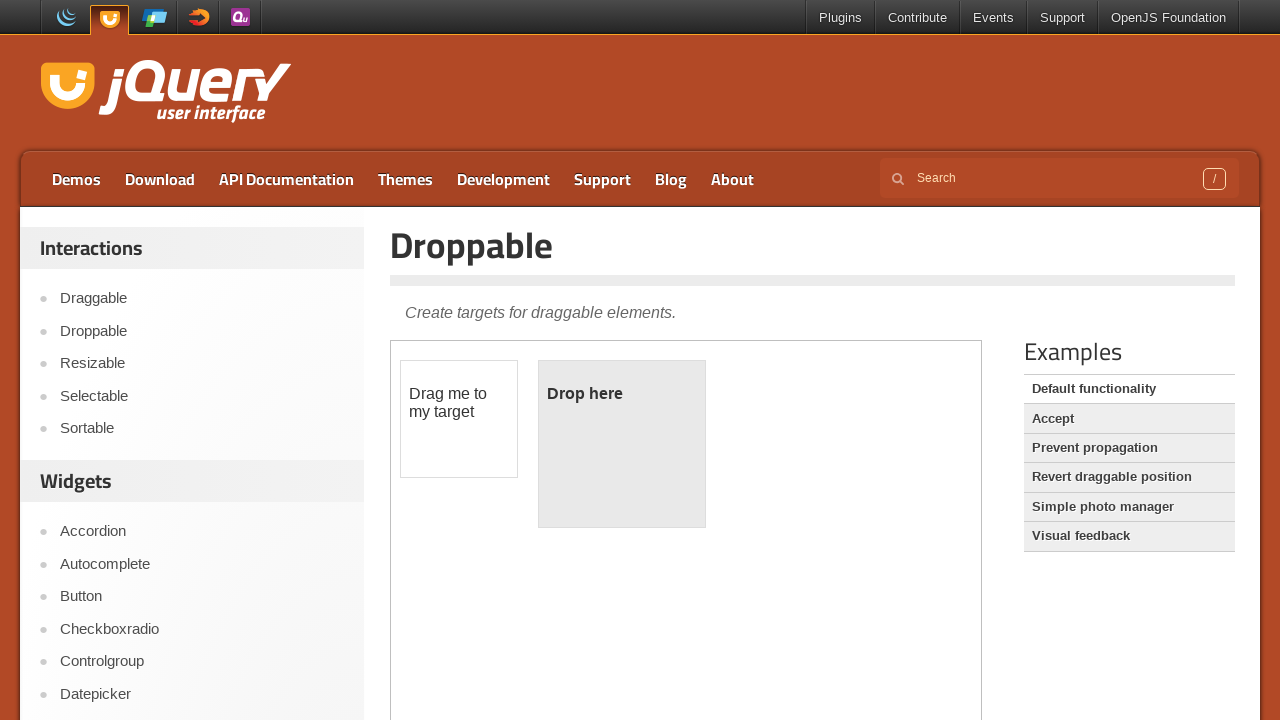

Dragged the draggable element onto the droppable target at (622, 444)
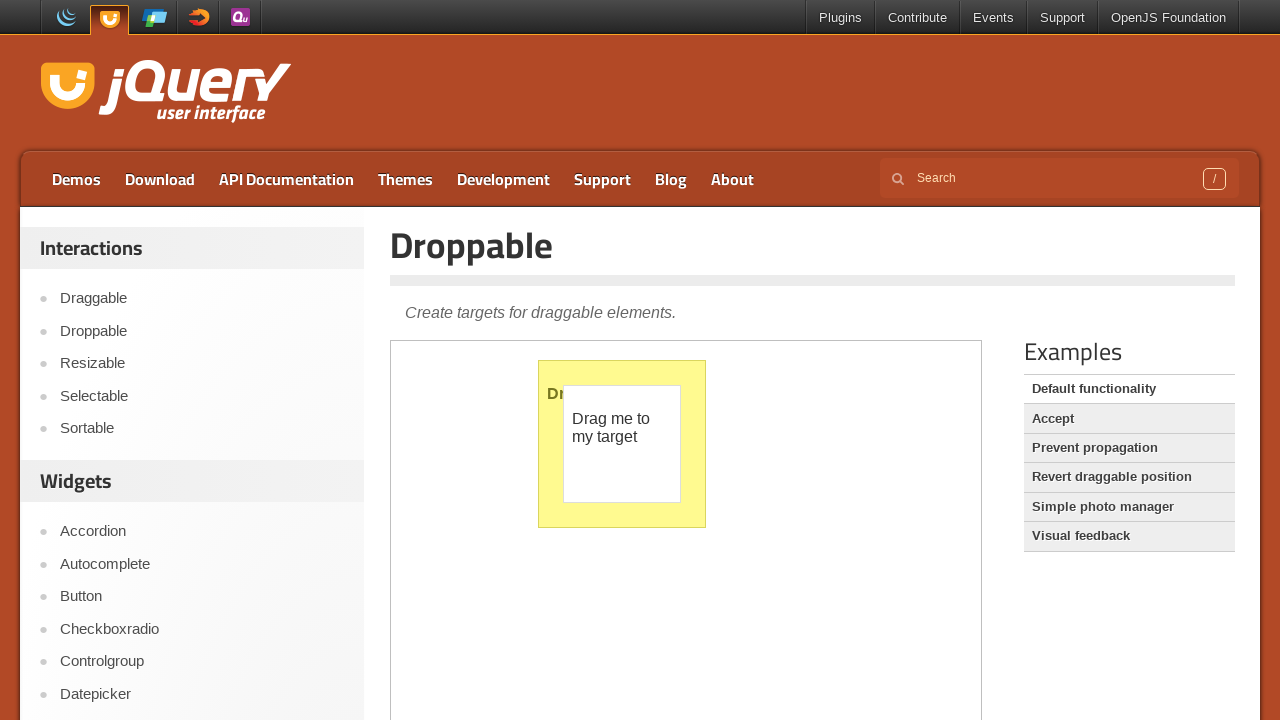

Verified drop was successful - droppable element now shows 'Dropped!' text
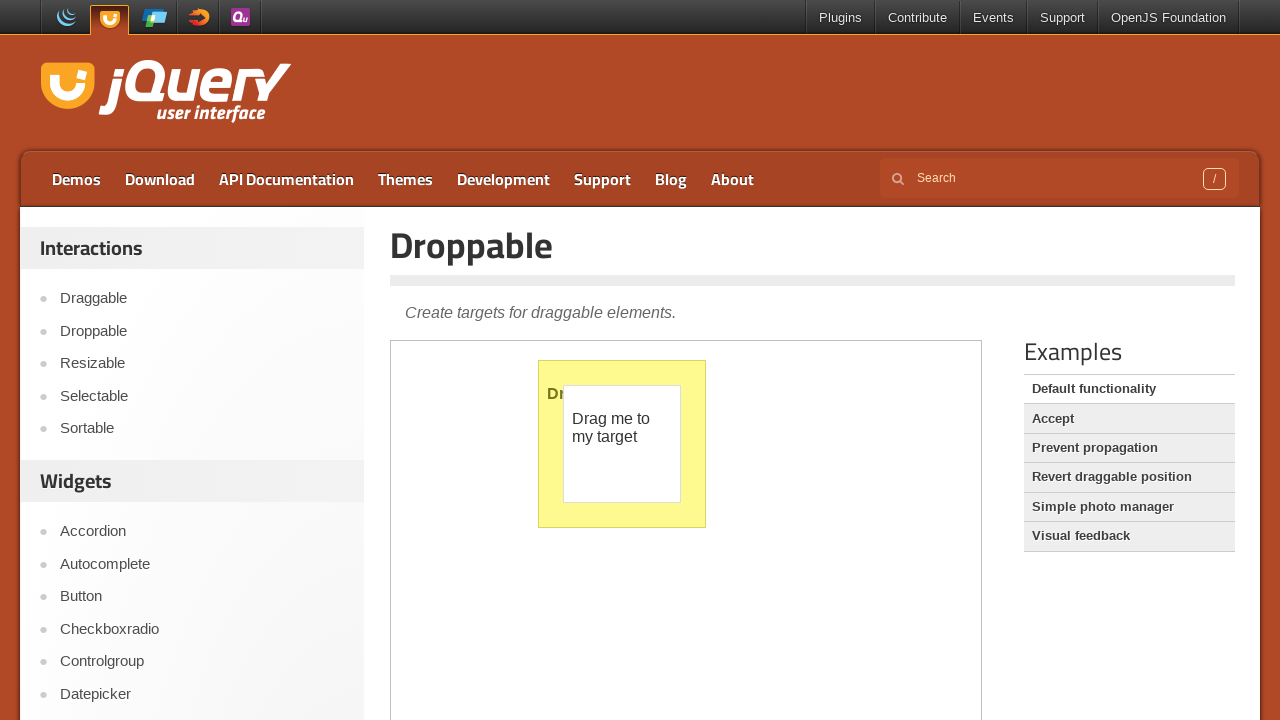

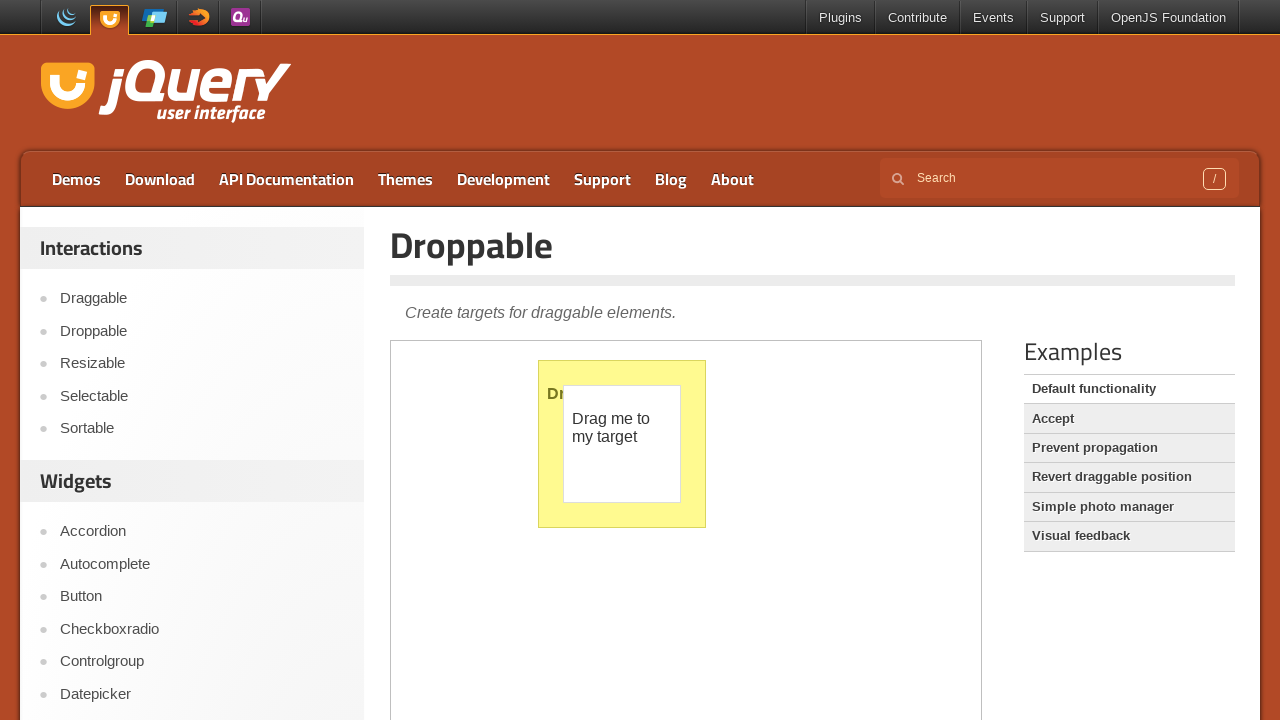